Tests dynamic loading by navigating to example pages, clicking start button and waiting for hidden elements to become visible

Starting URL: https://the-internet.herokuapp.com/

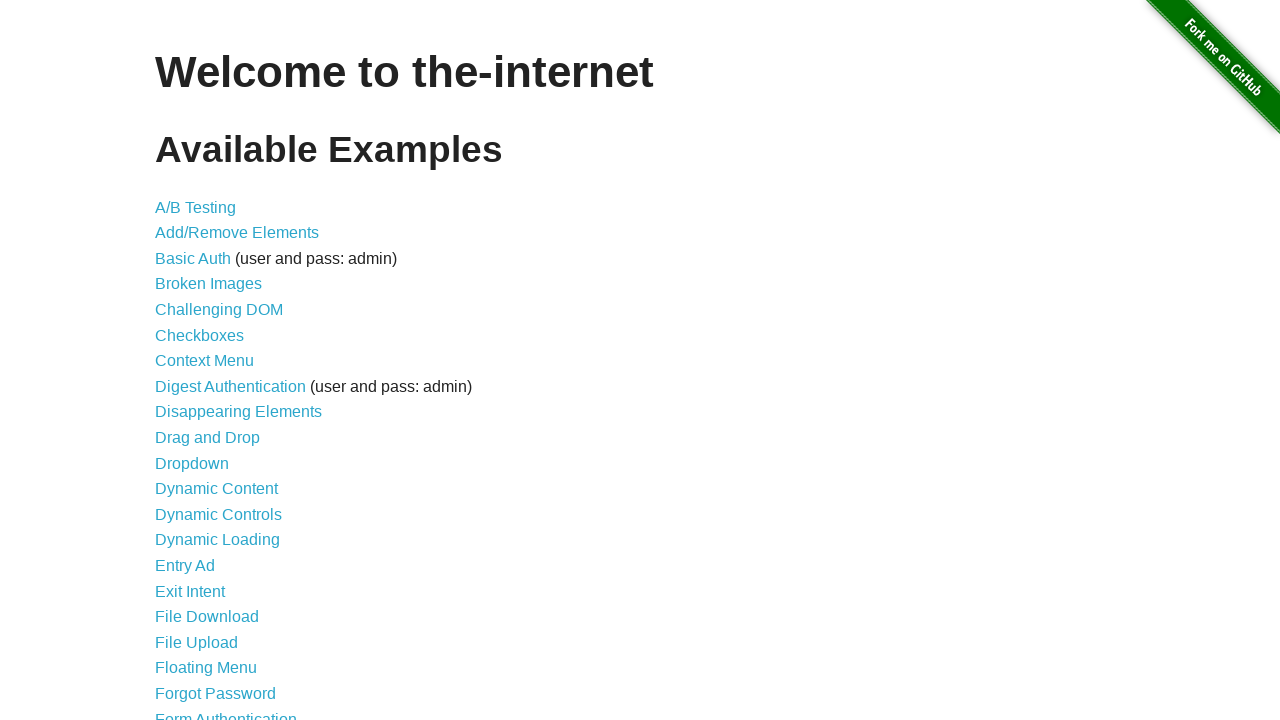

Clicked on Dynamic Loading link at (218, 540) on a[href='/dynamic_loading']
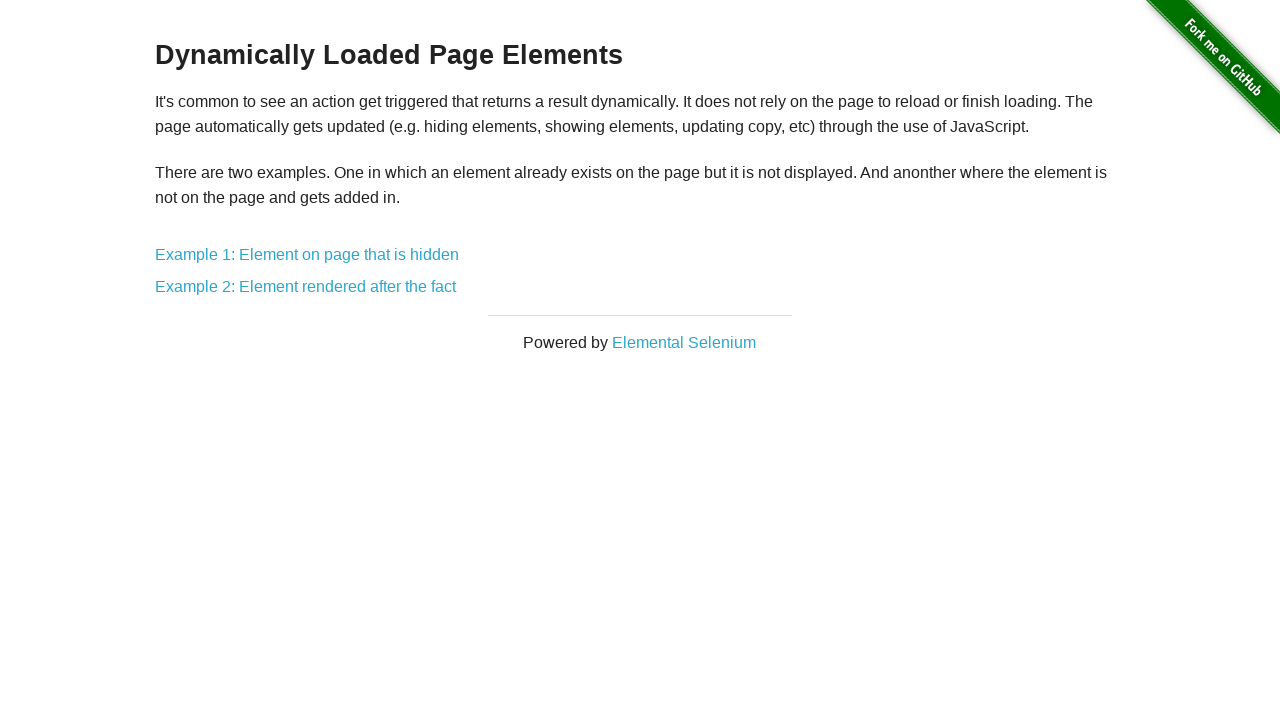

Clicked on Example 1 - Element on page that is hidden at (307, 255) on a[href='/dynamic_loading/1']
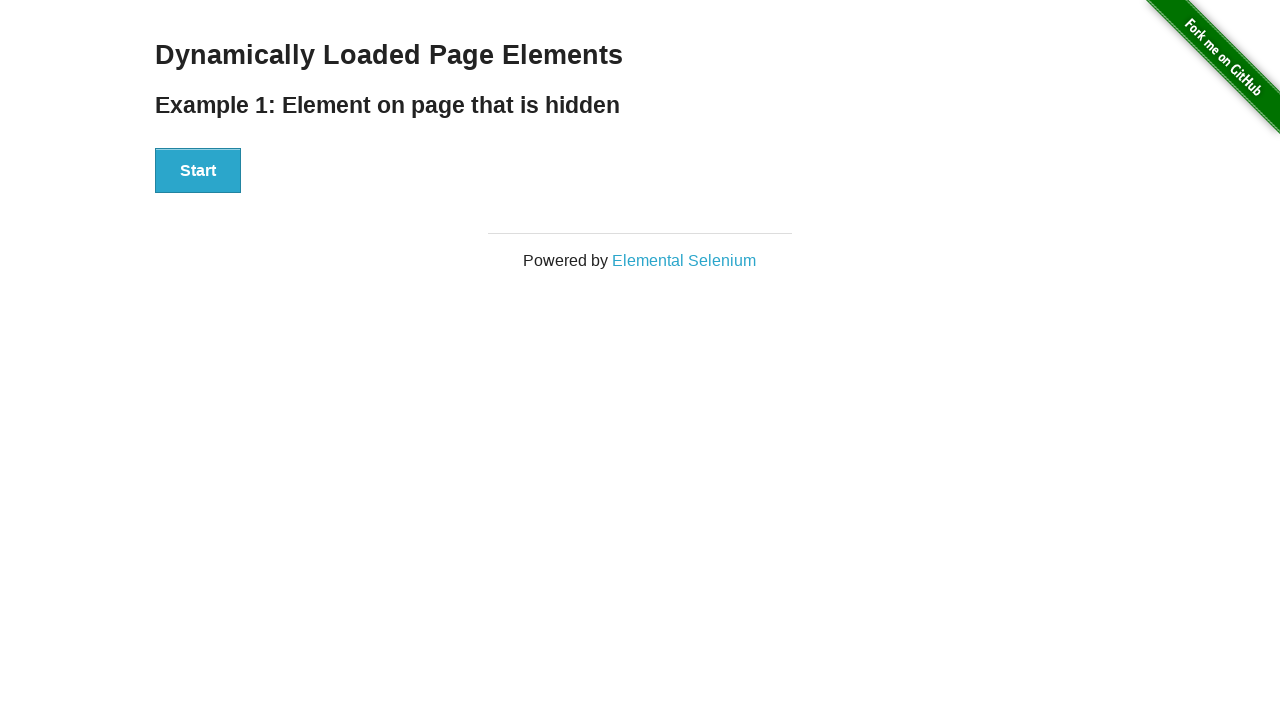

Clicked Start button for Example 1 at (198, 171) on #start button
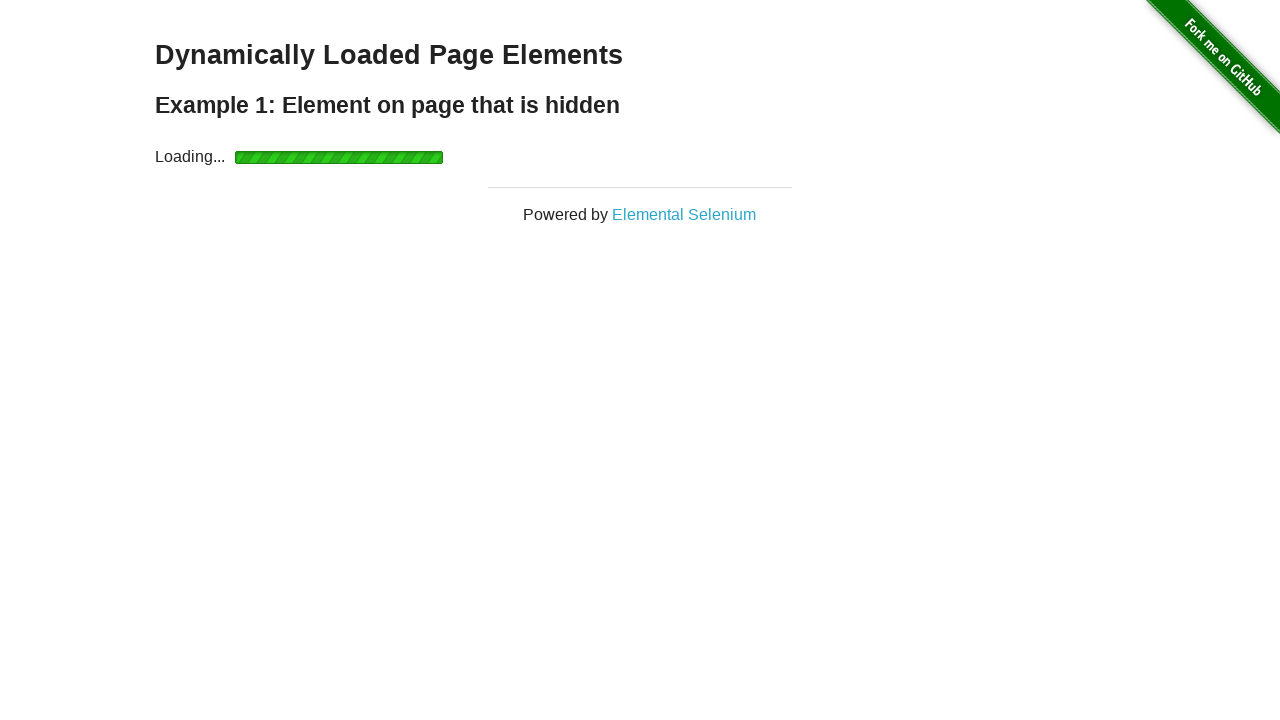

Hidden element became visible in Example 1
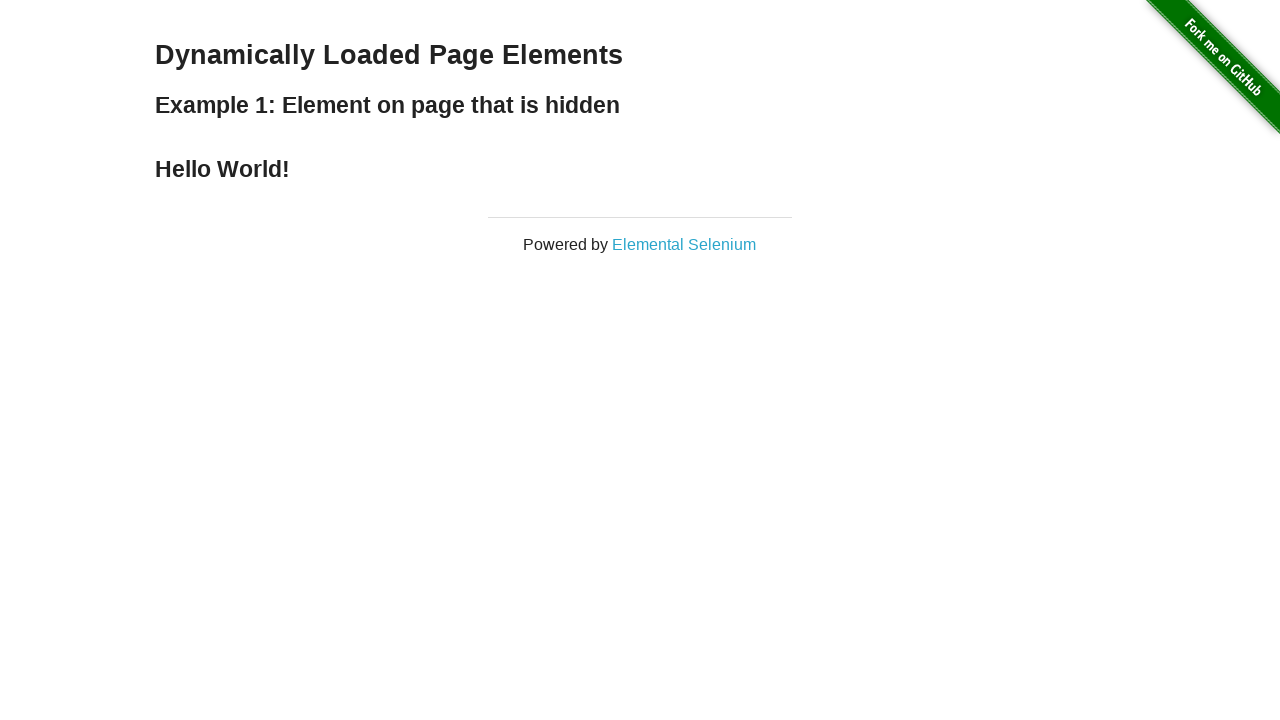

Navigated back to Dynamic Loading main page
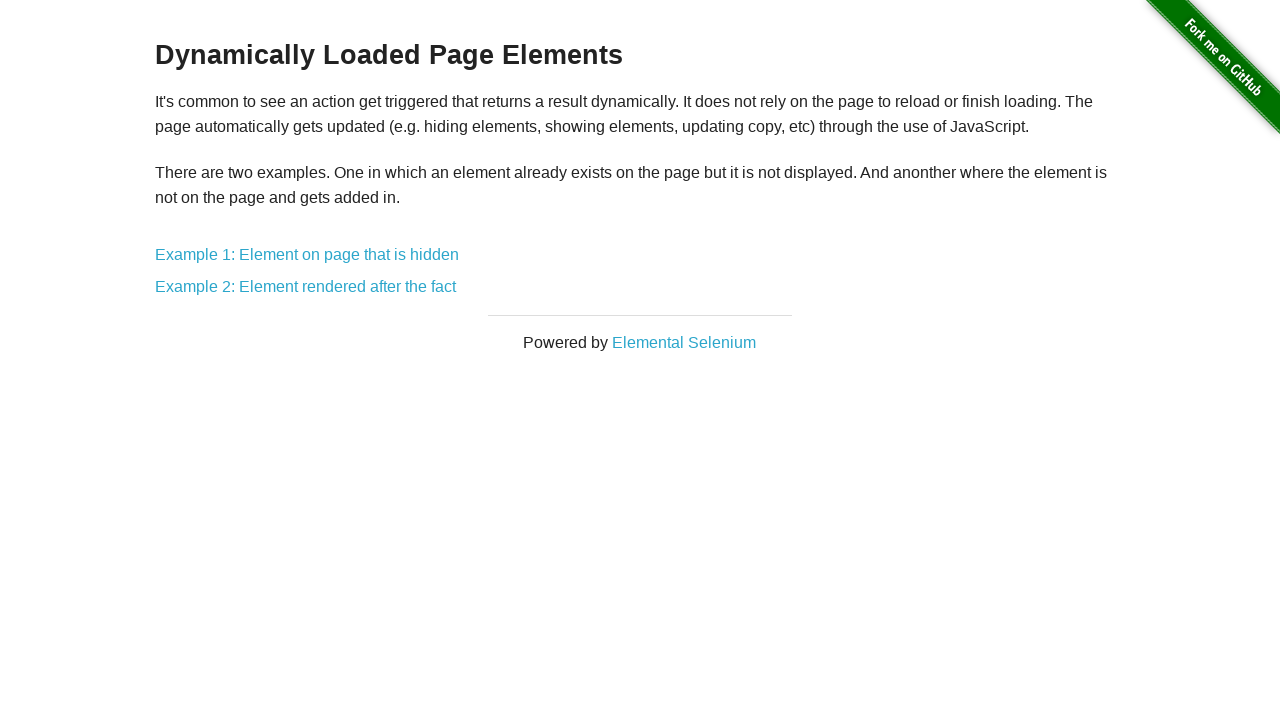

Clicked on Example 2 - Element rendered after the fact at (306, 287) on a[href='/dynamic_loading/2']
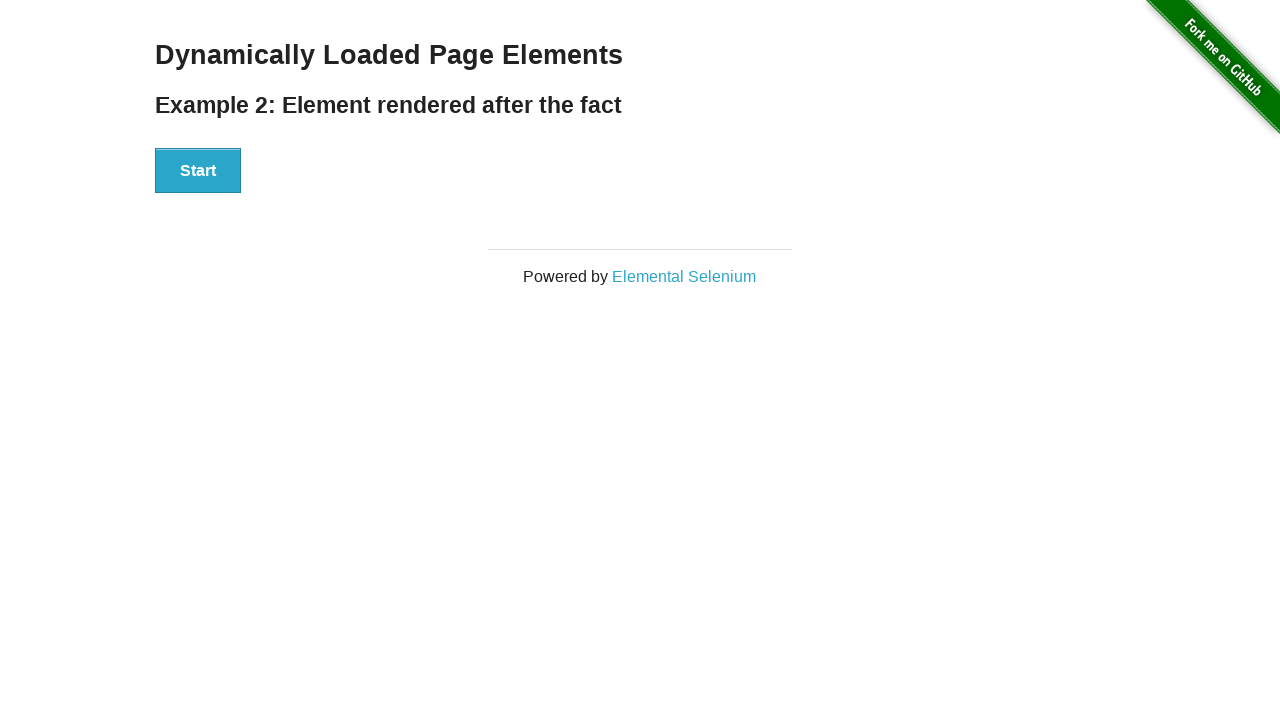

Clicked Start button for Example 2 at (198, 171) on #start button
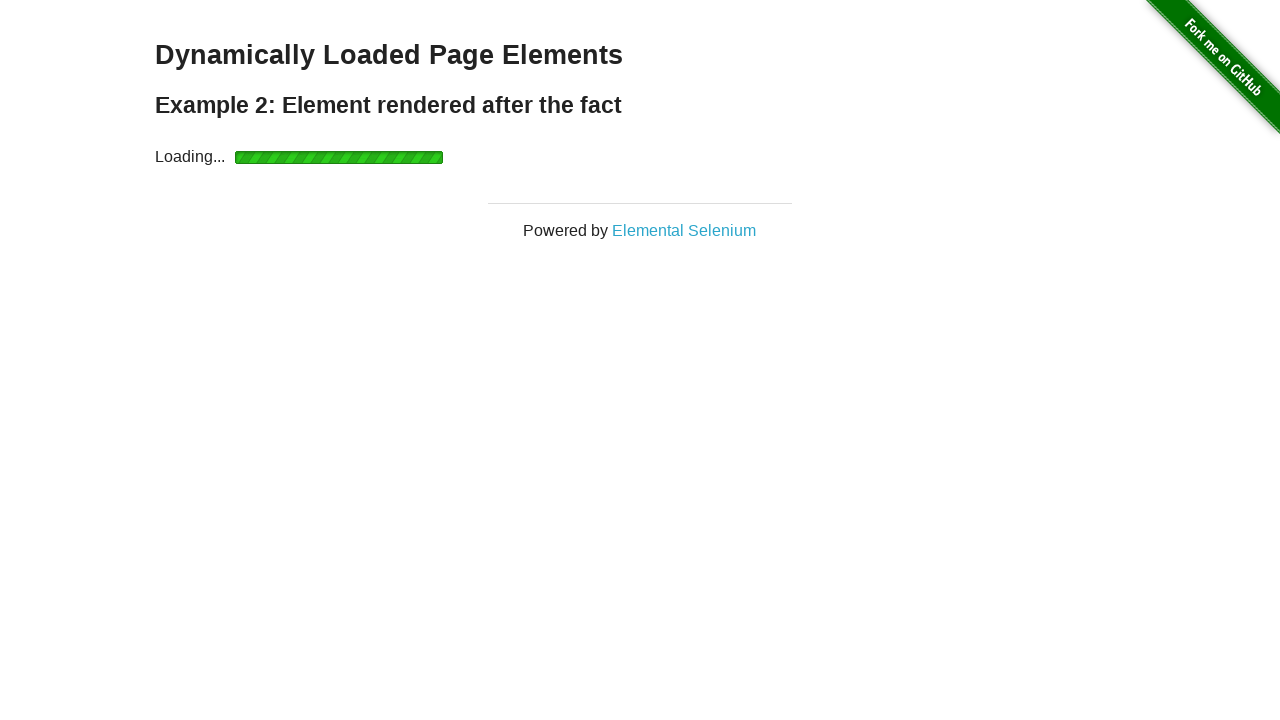

Element rendered and became visible in Example 2
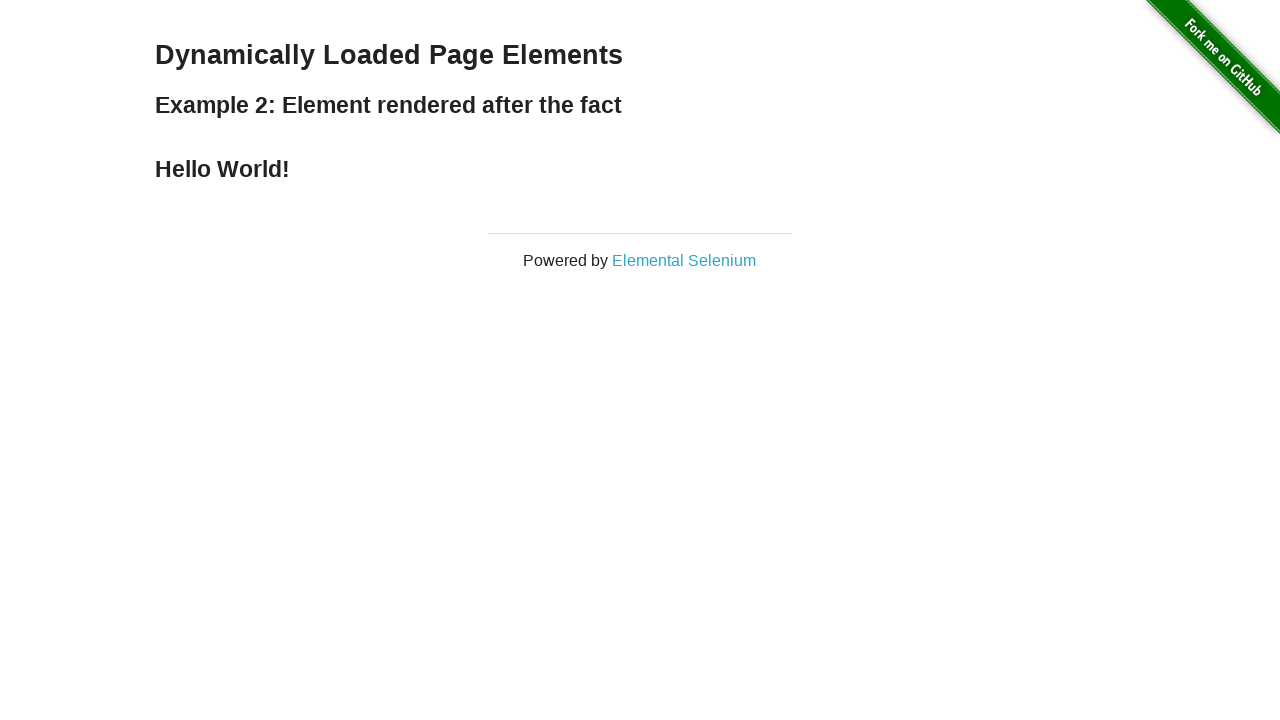

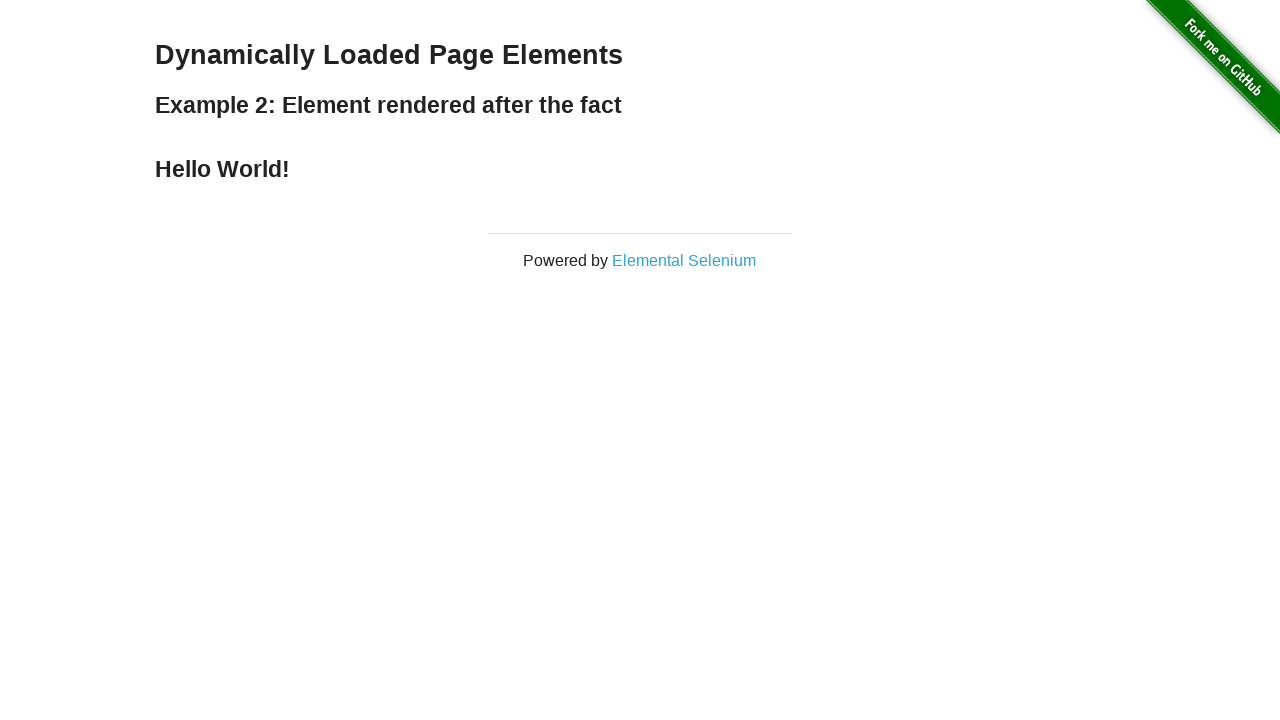